Tests mouse interactions including hovering over an element, performing a right-click context menu action, and executing a drag-and-drop operation between two elements.

Starting URL: https://syntaxprojects.com/simple_context_menu.php

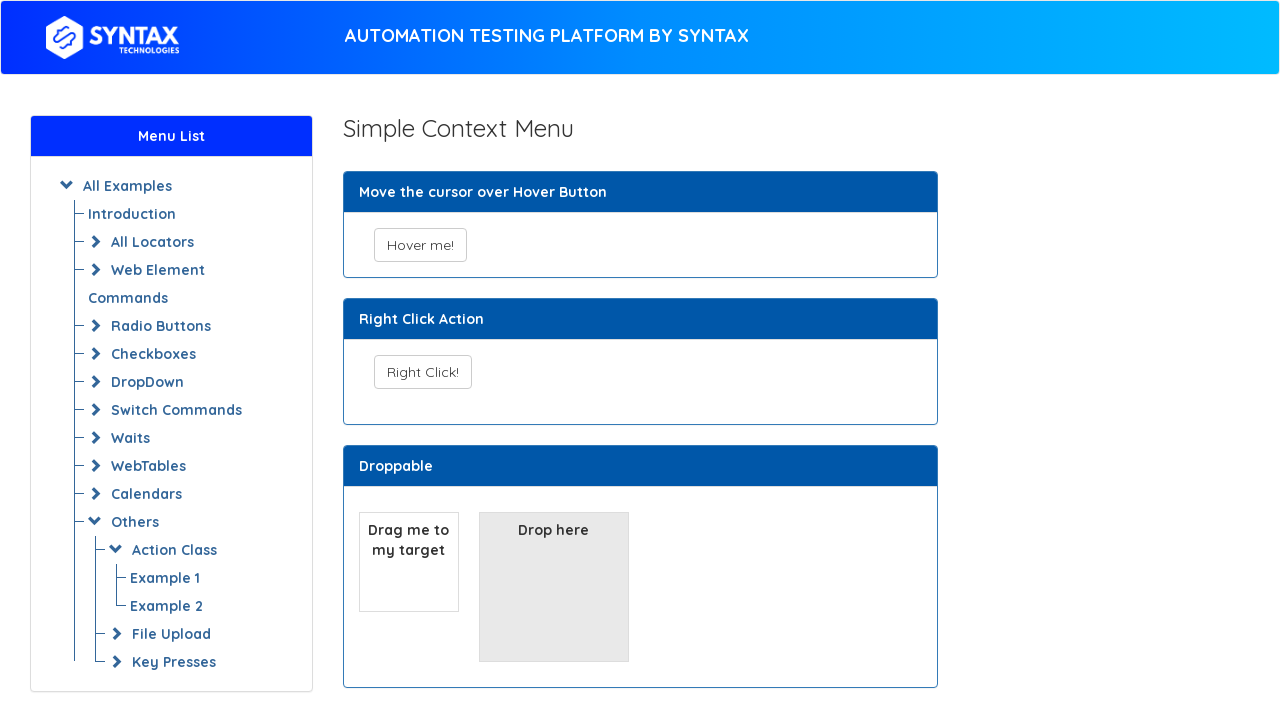

Hovered over 'Hover me!' button at (420, 245) on xpath=//button[text()='Hover me!']
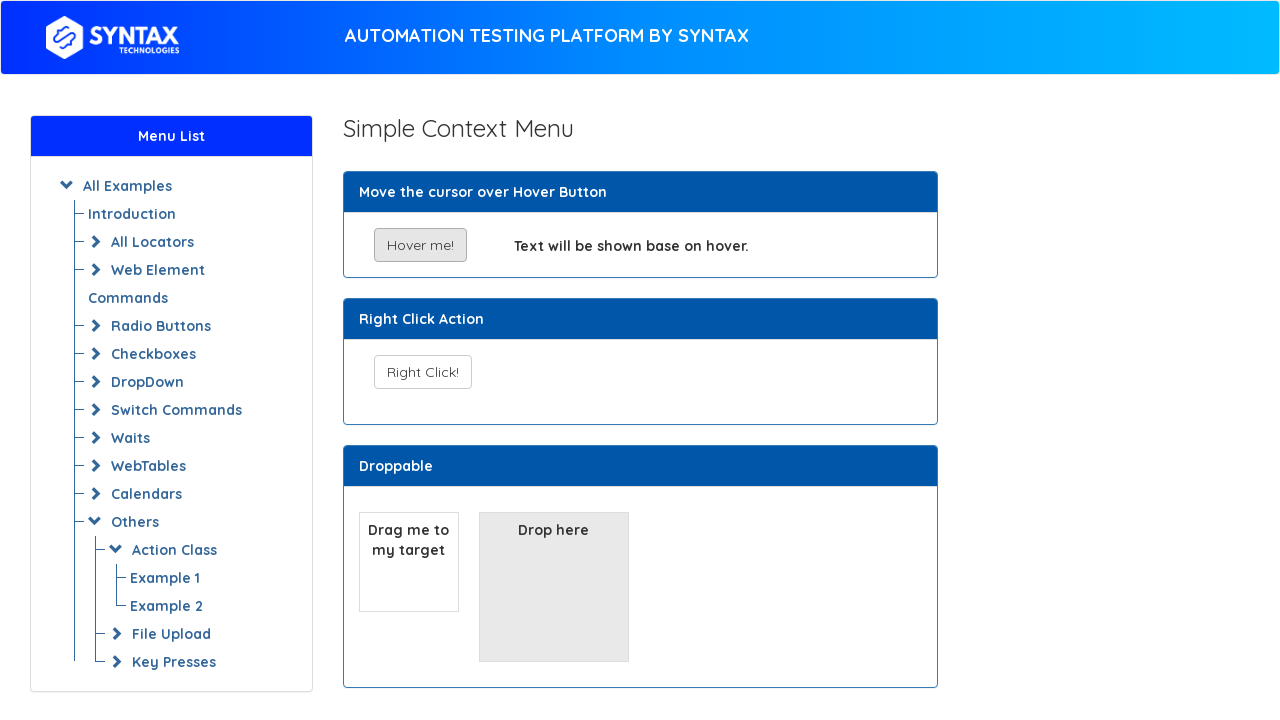

Right-clicked on context menu button to open context menu at (422, 372) on button#show_context_menu
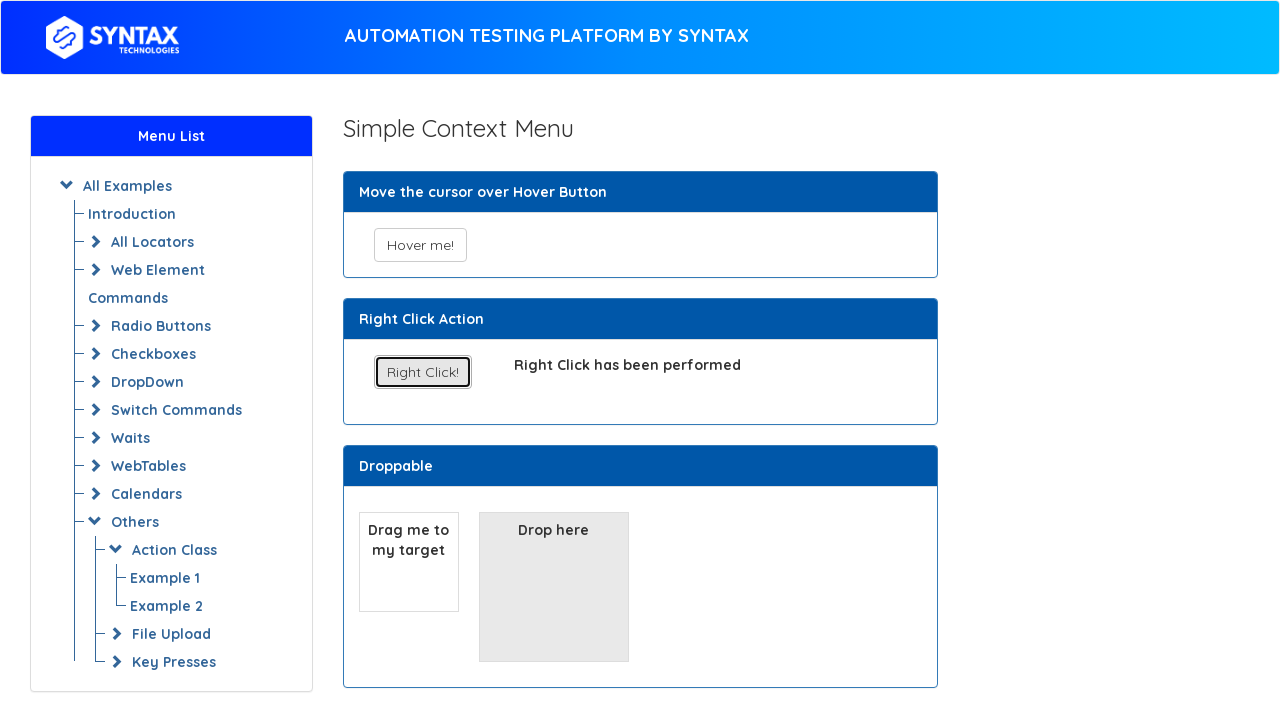

Performed drag-and-drop operation from draggable element to droppable element at (554, 587)
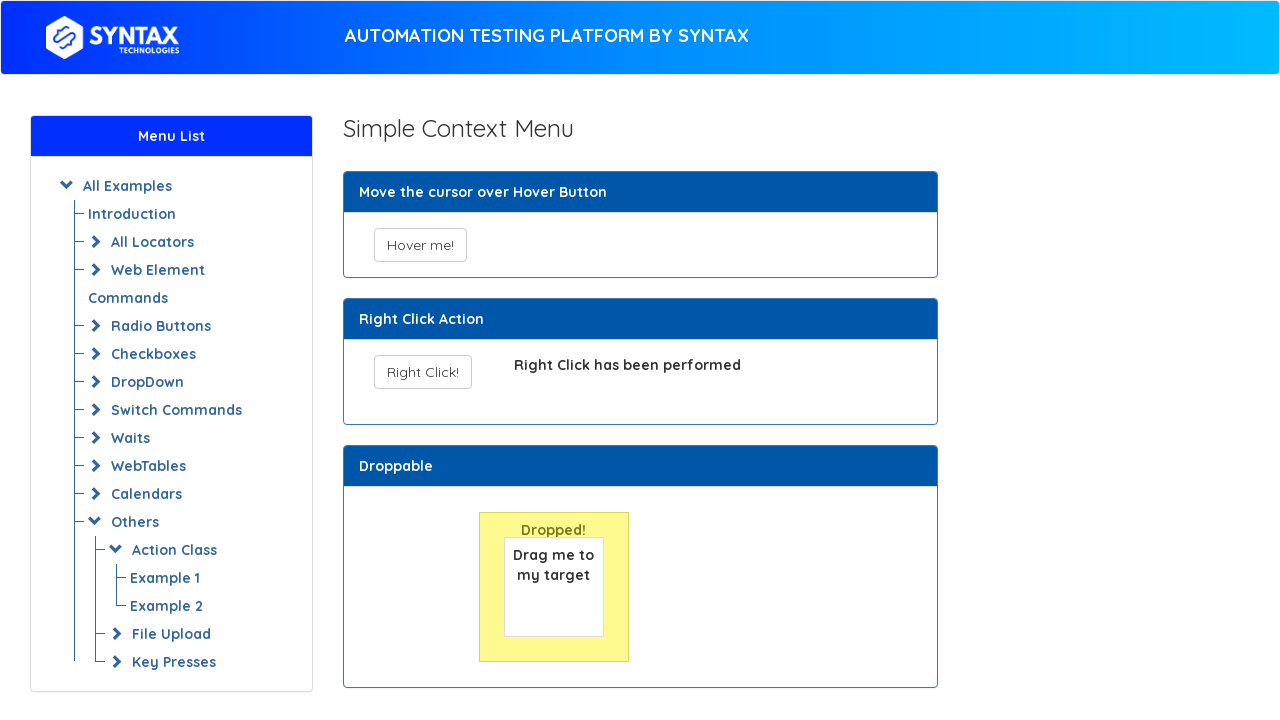

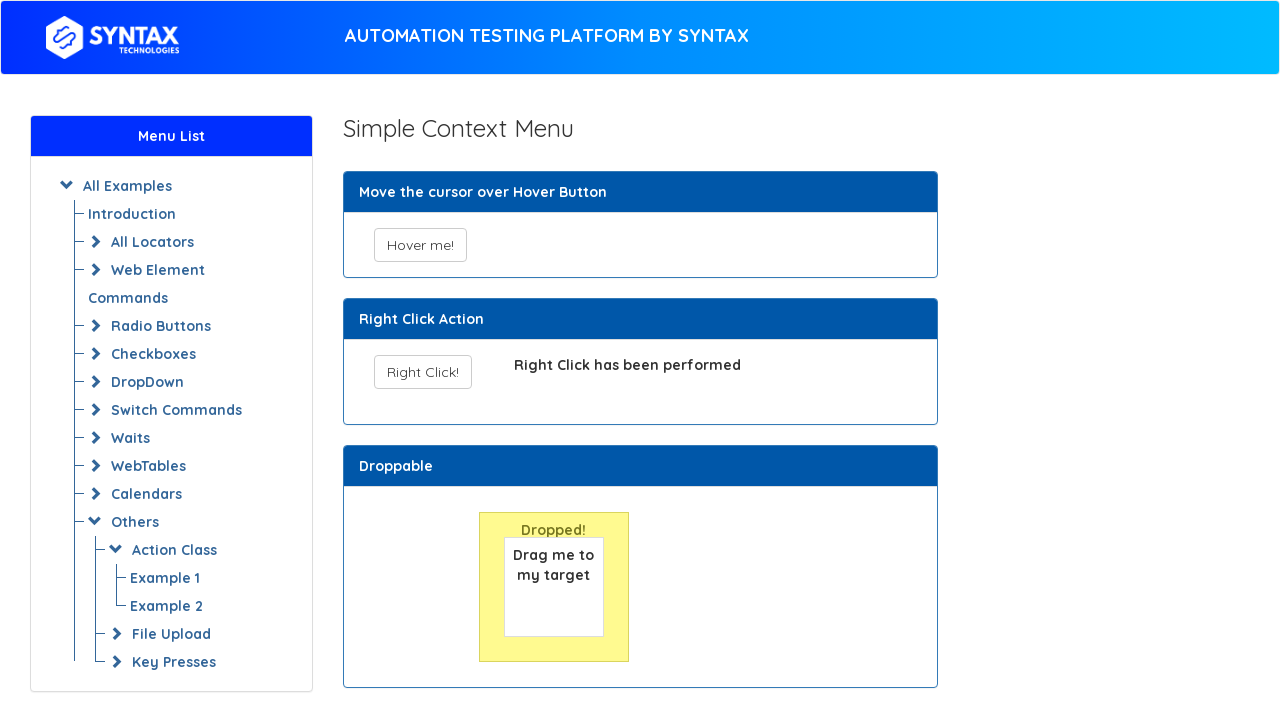